Tests adding a Sony vaio i5 product to cart, accepting the alert, and verifying it appears in the cart

Starting URL: https://www.demoblaze.com/

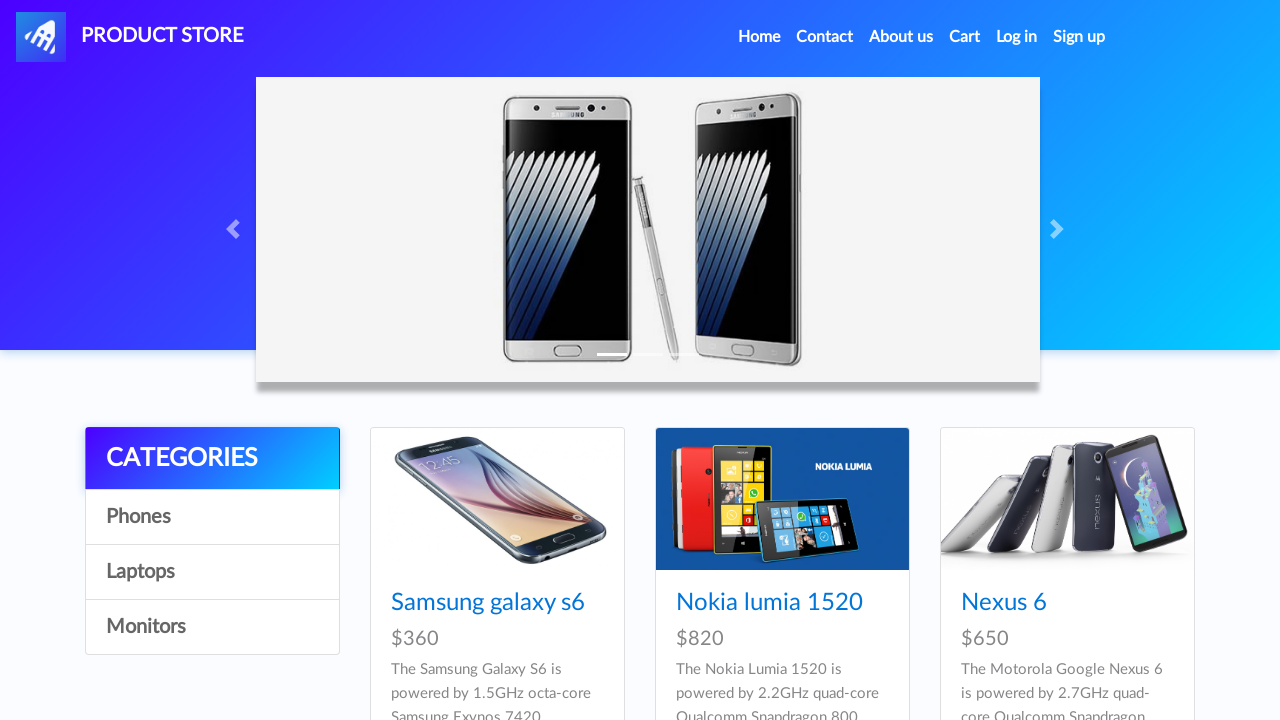

Waited for product list to load
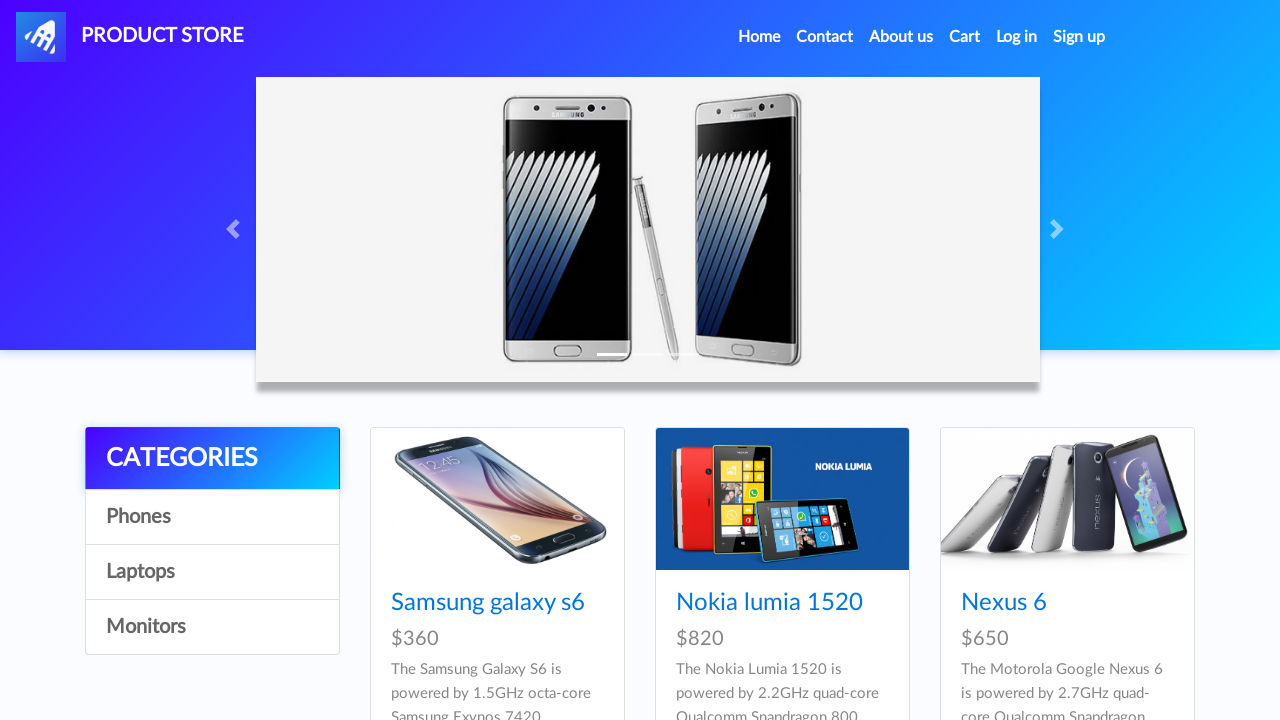

Clicked on Sony vaio i5 product at (739, 361) on .hrefch:has-text('Sony vaio i5')
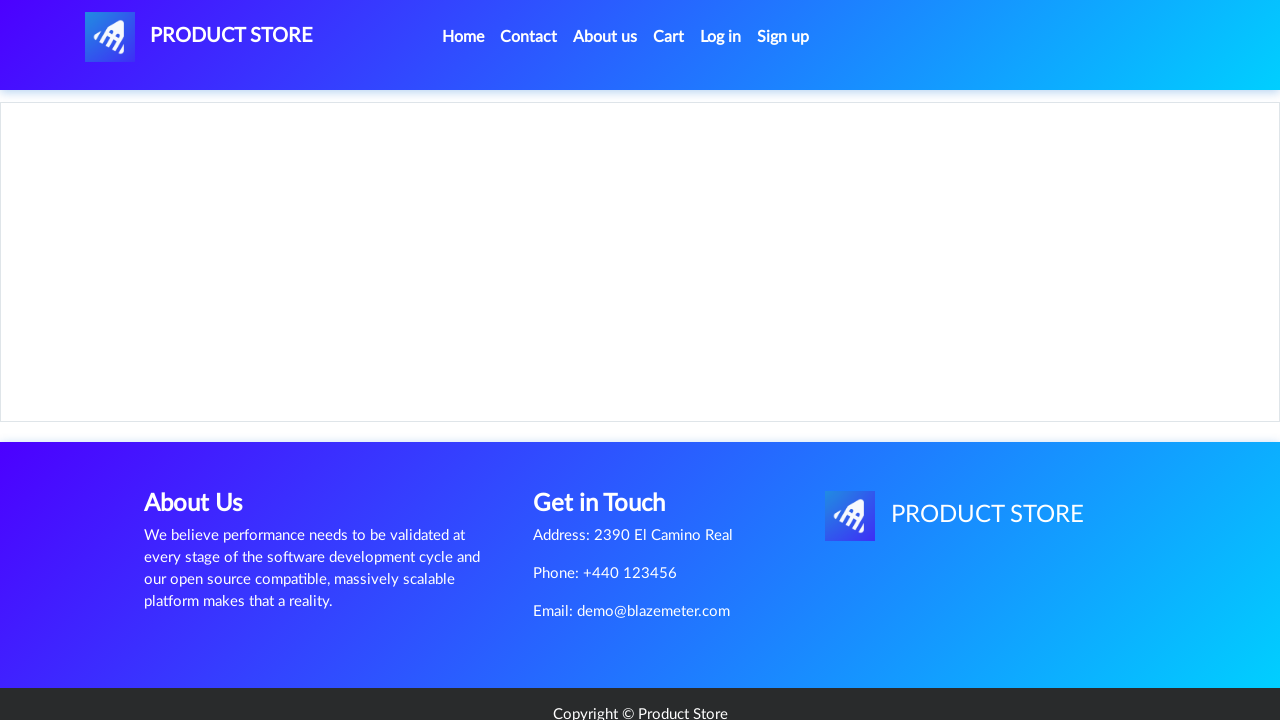

Clicked Add to Cart button at (610, 440) on .btn-success
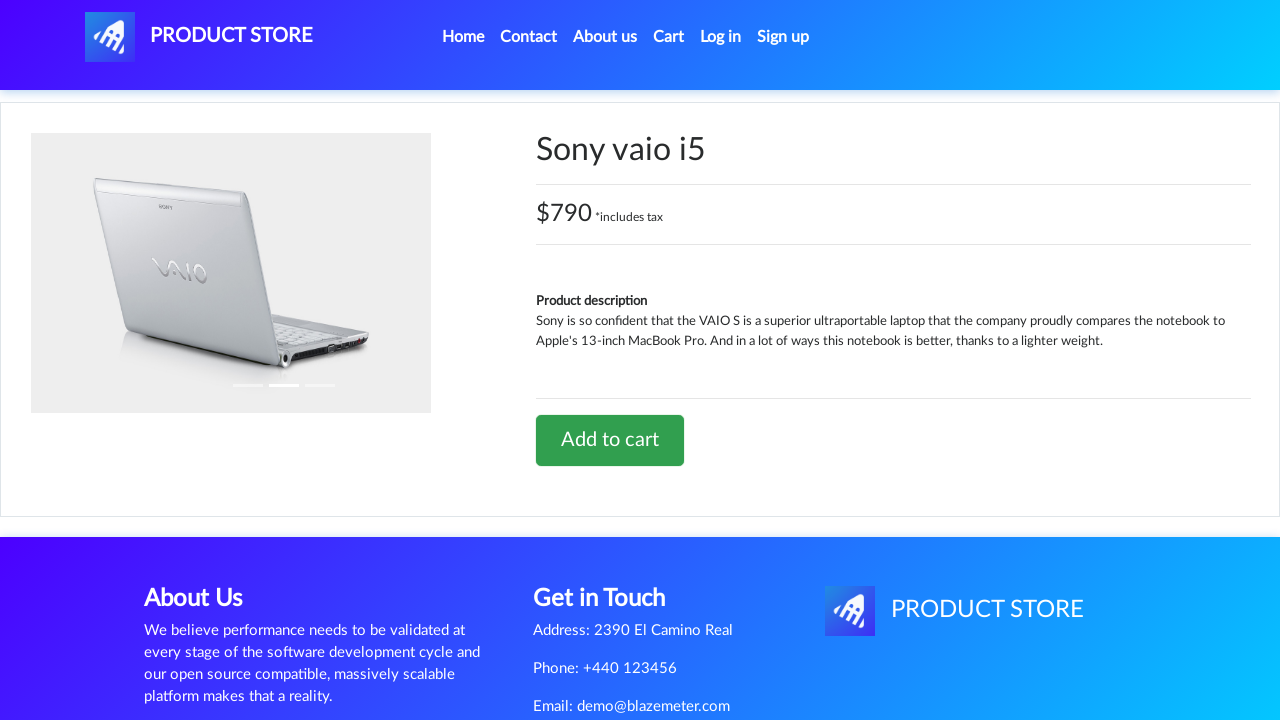

Accepted the confirmation alert
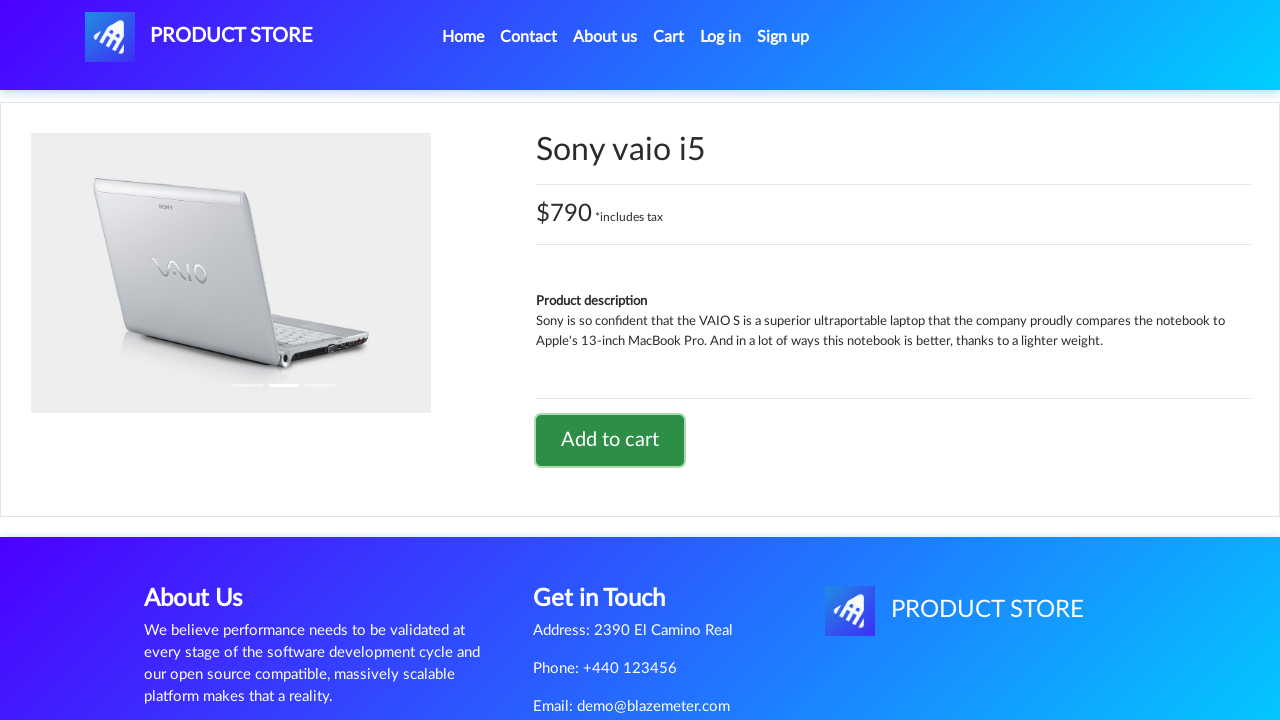

Waited for 1 second after alert acceptance
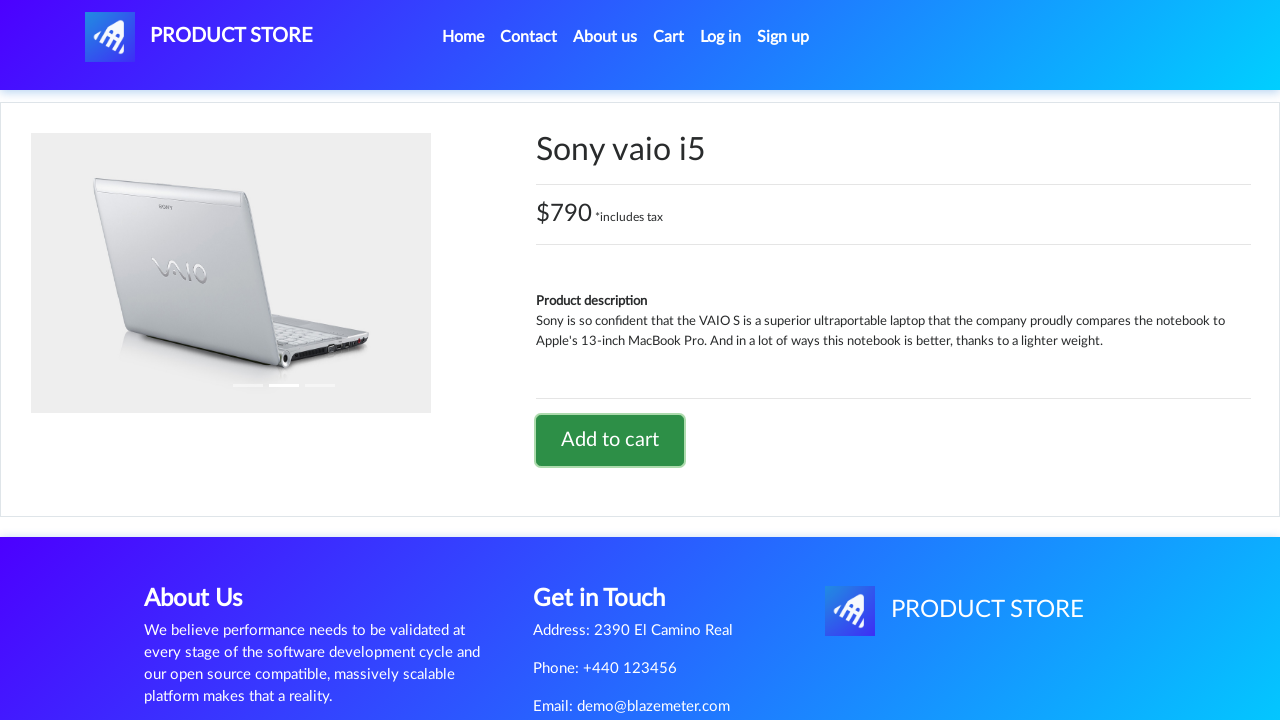

Clicked on cart link to navigate to cart page at (669, 37) on #cartur
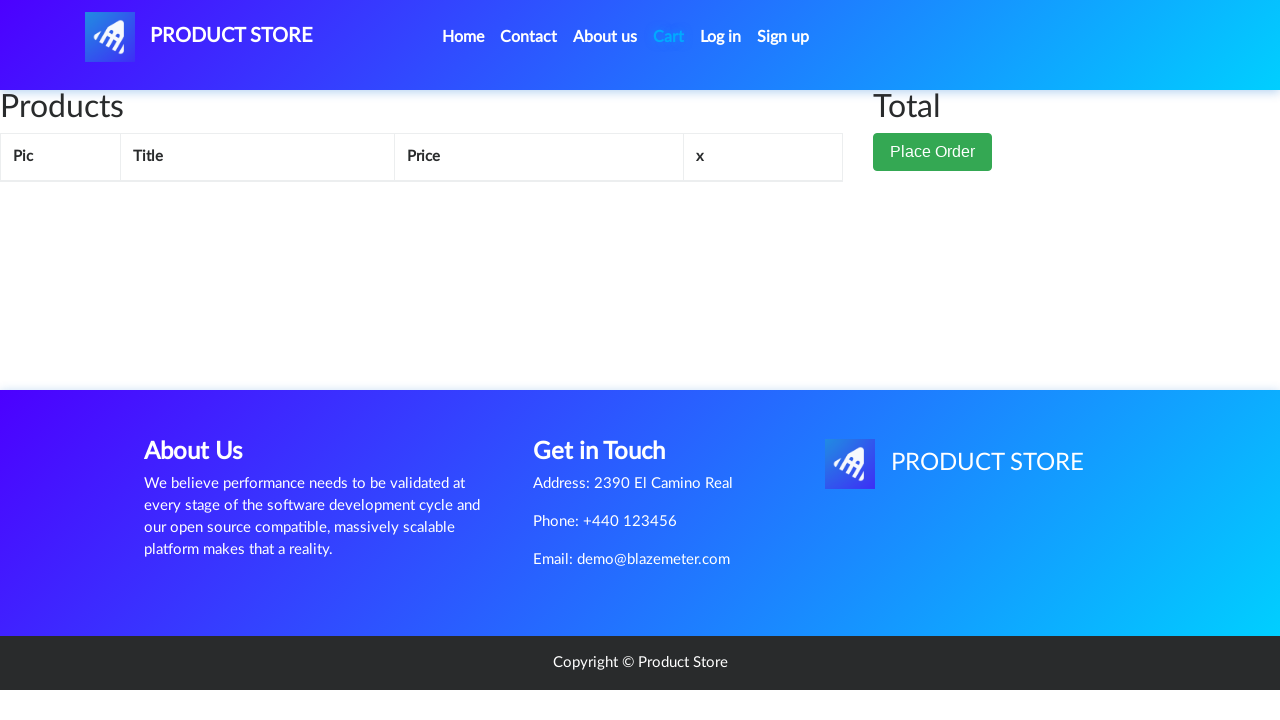

Cart page loaded and product visible in cart table
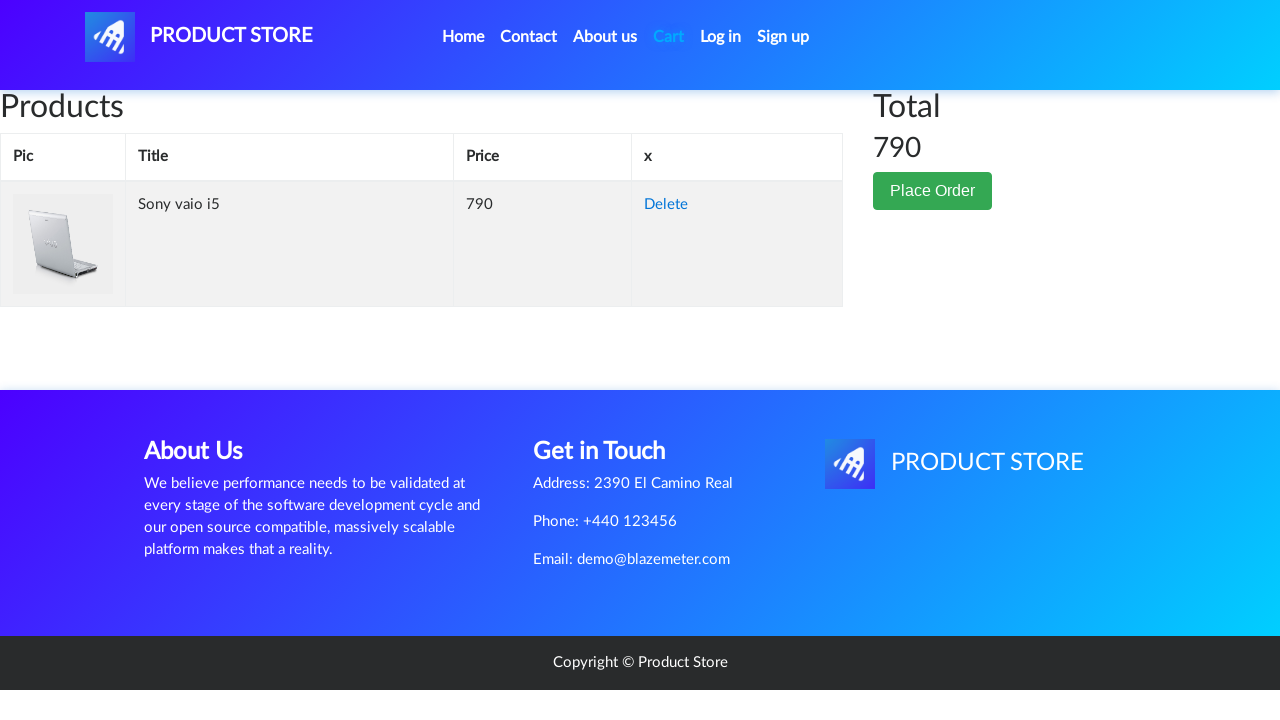

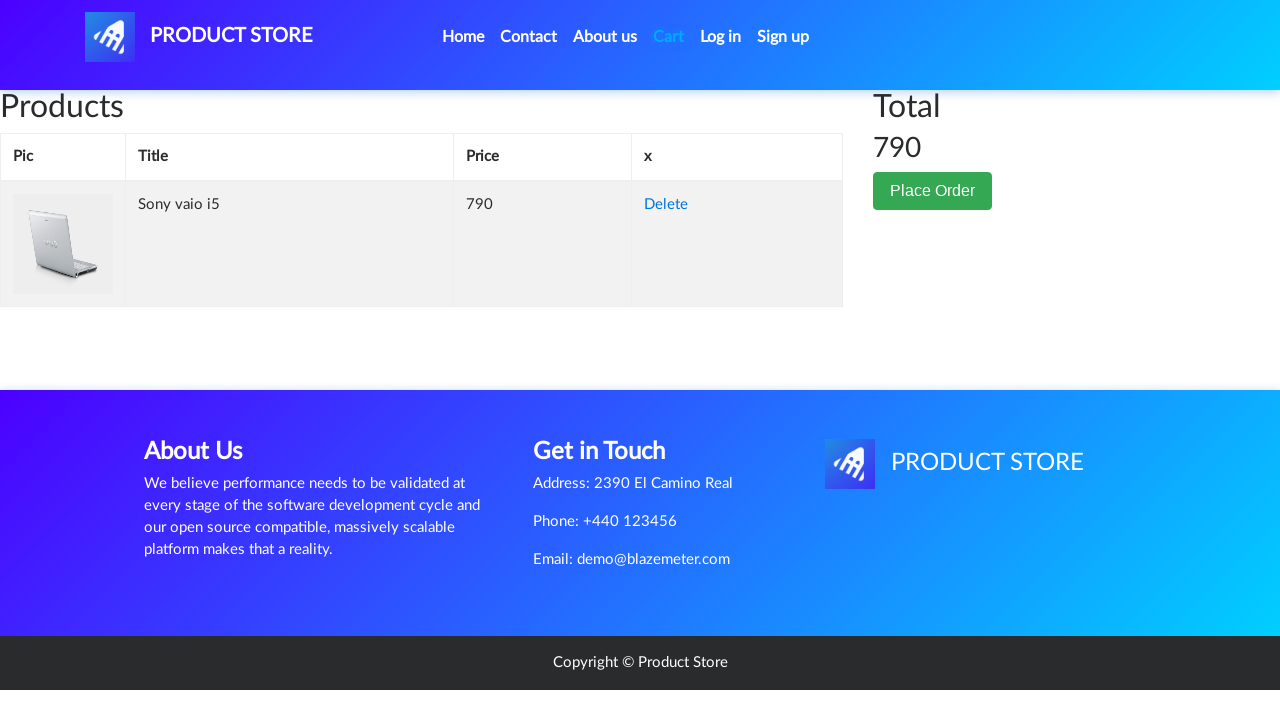